Opens the appointment modal and enters a pet name into the pet name input field.

Starting URL: https://test-a-pet.vercel.app/

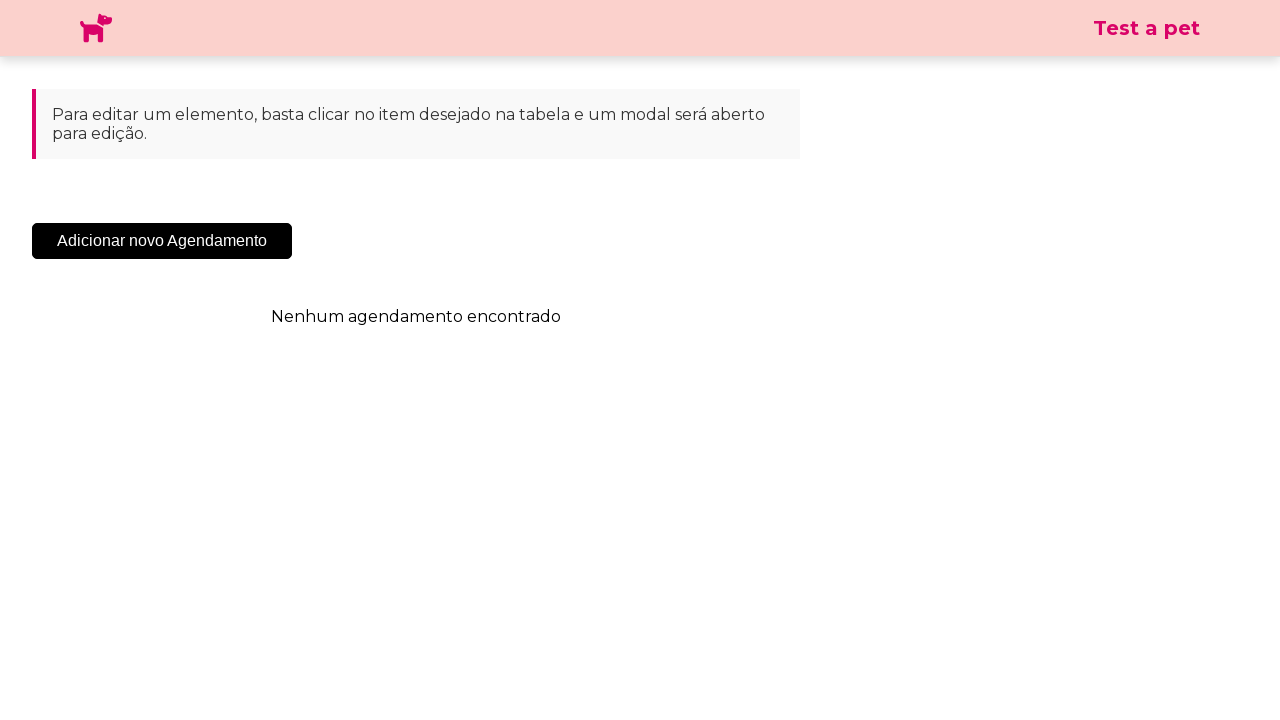

Clicked 'Add New Appointment' button to open appointment modal at (162, 241) on .sc-cHqXqK.kZzwzX
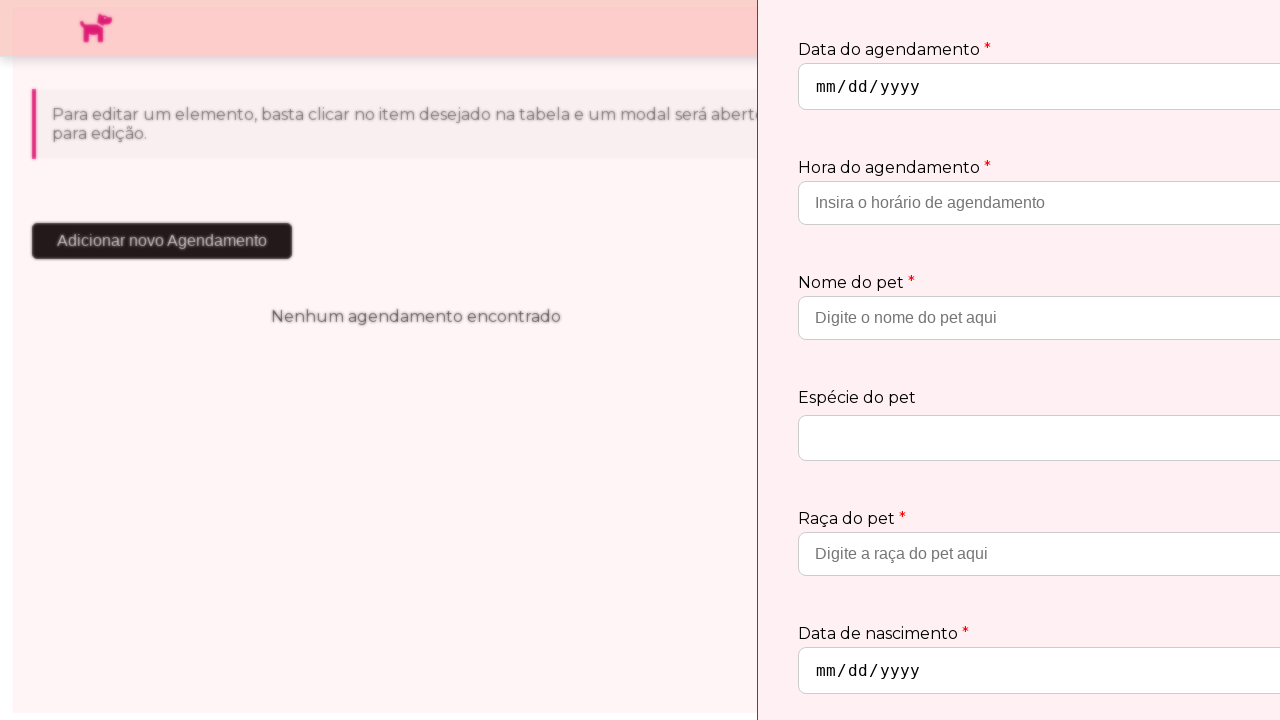

Appointment modal appeared and loaded
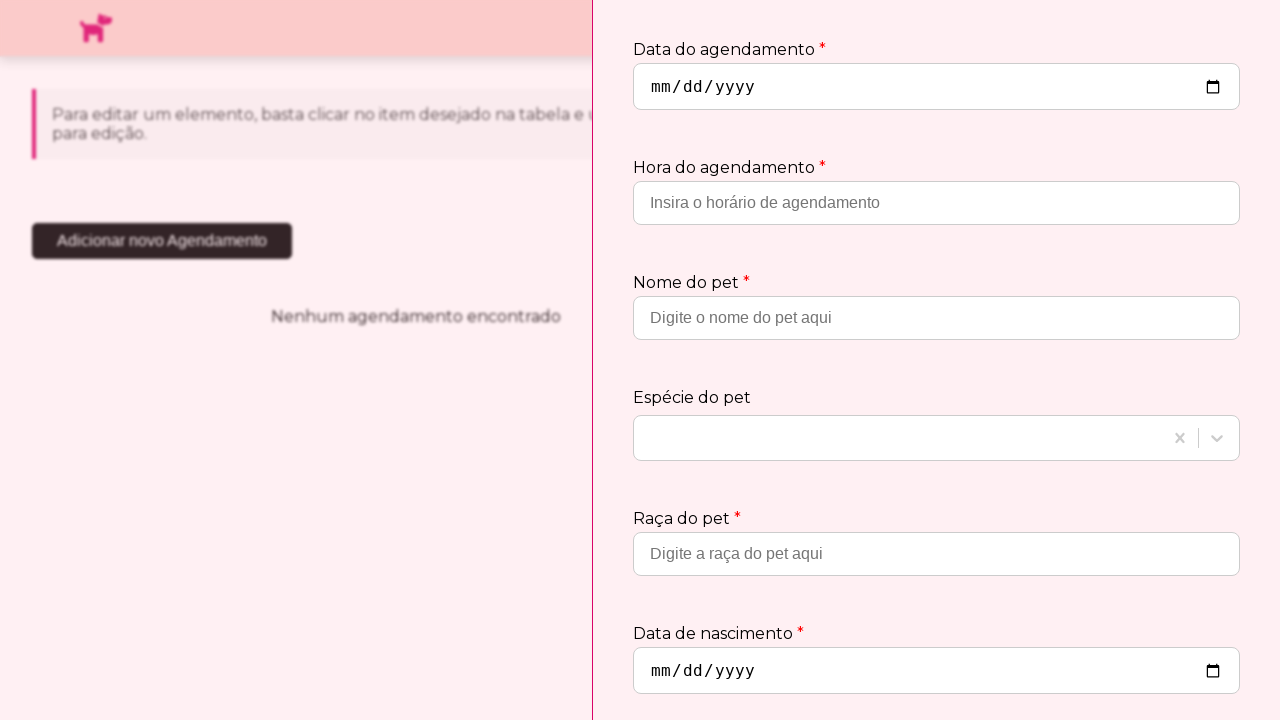

Entered 'Rex' into the pet name input field on input[placeholder='Digite o nome do pet aqui']
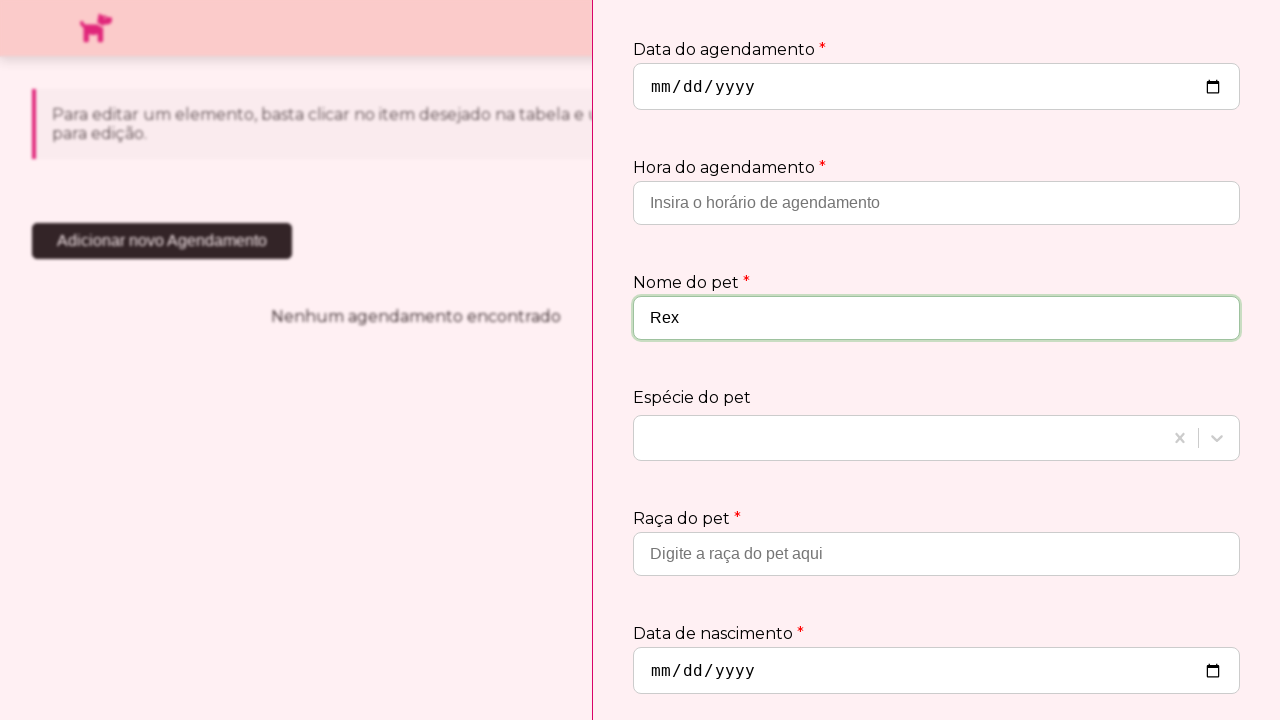

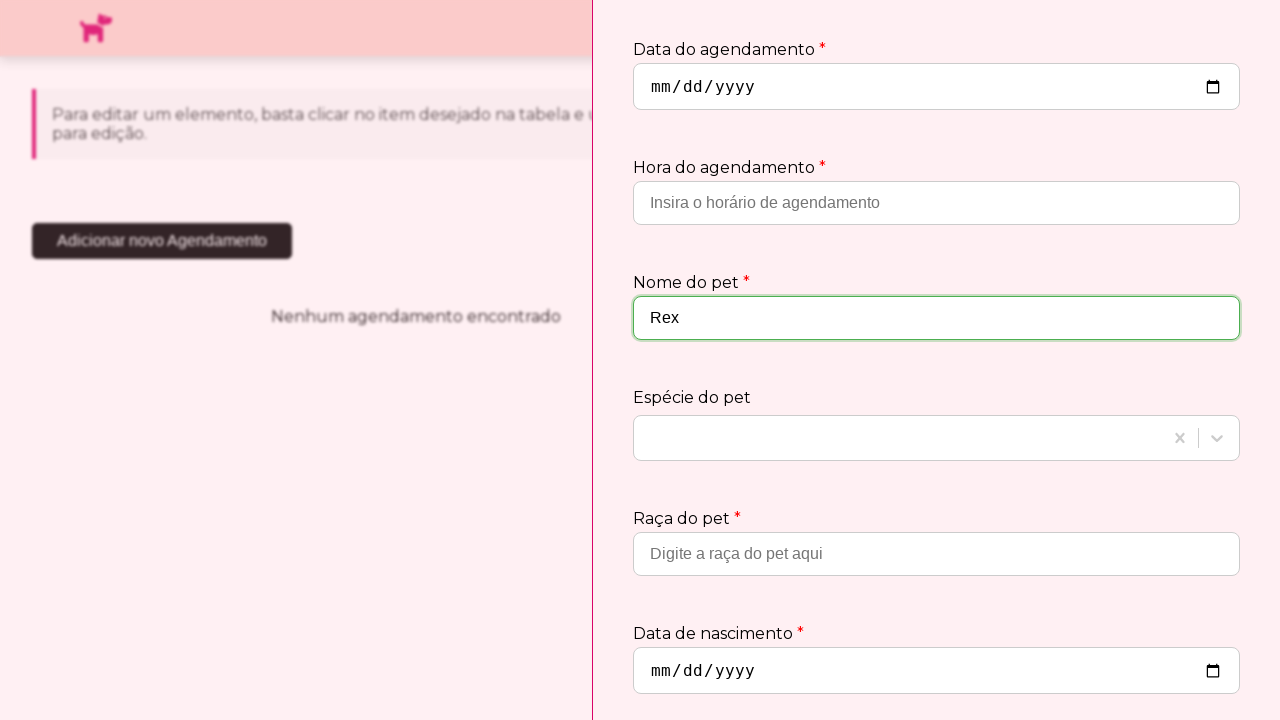